Tests alert handling functionality by entering a name, triggering different alerts, and accepting/dismissing them

Starting URL: https://rahulshettyacademy.com/AutomationPractice

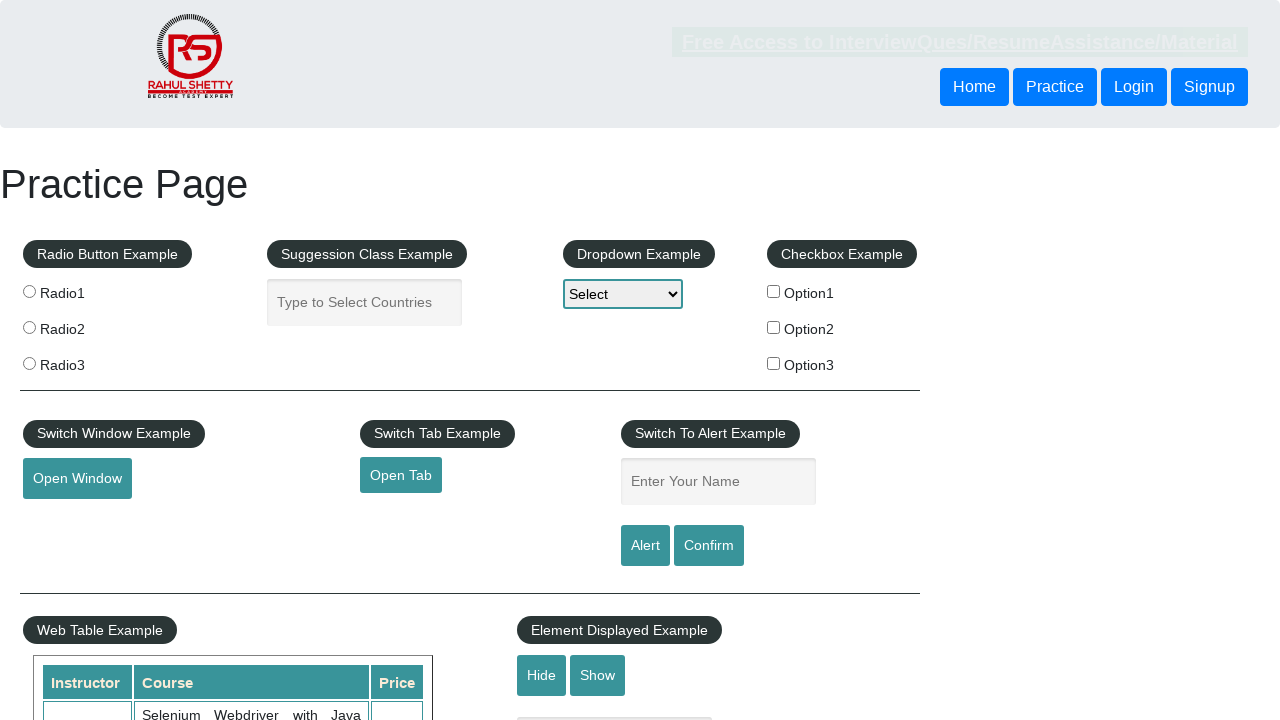

Filled name field with 'Asu' on #name
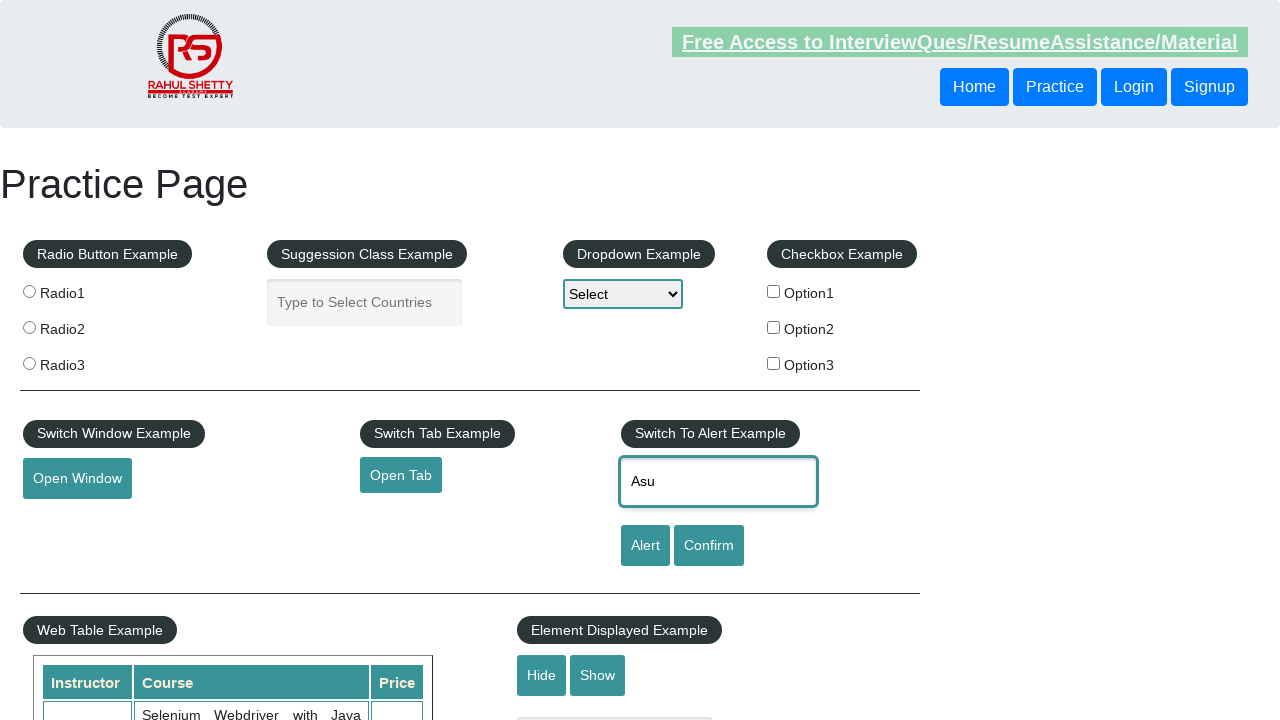

Clicked alert button at (645, 546) on xpath=//input[@id='alertbtn']
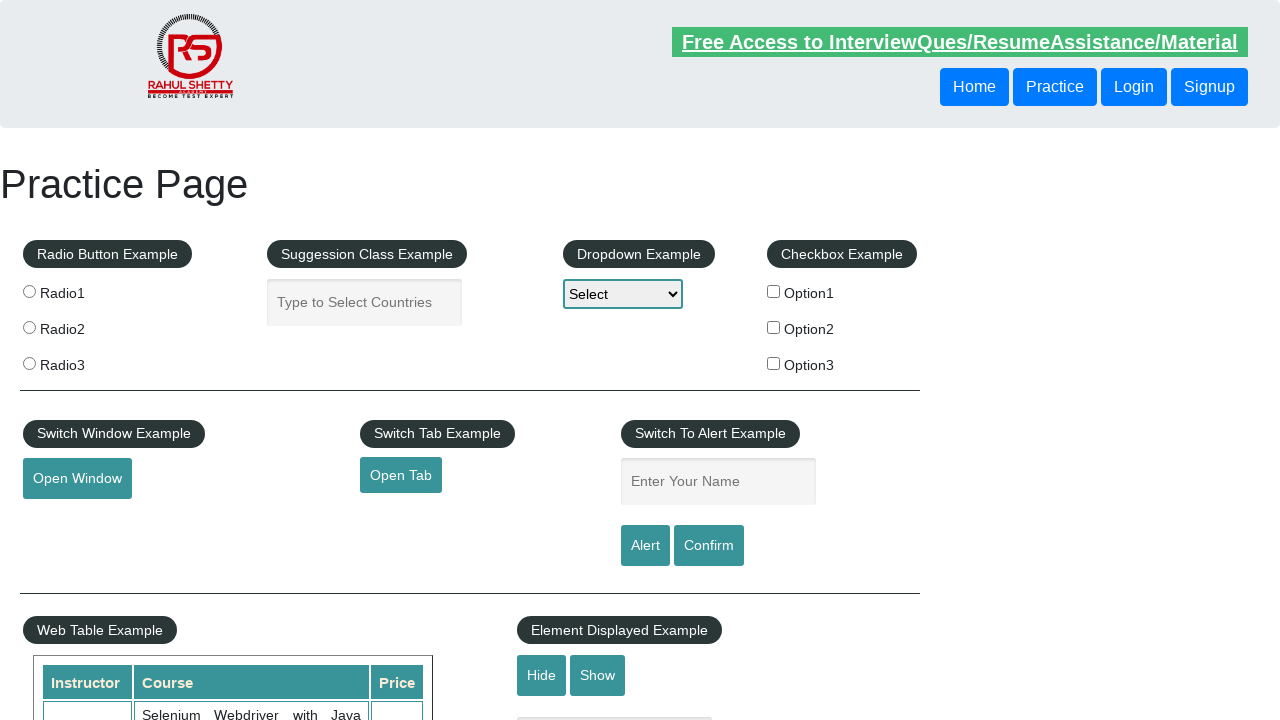

Set up dialog handler to accept alert
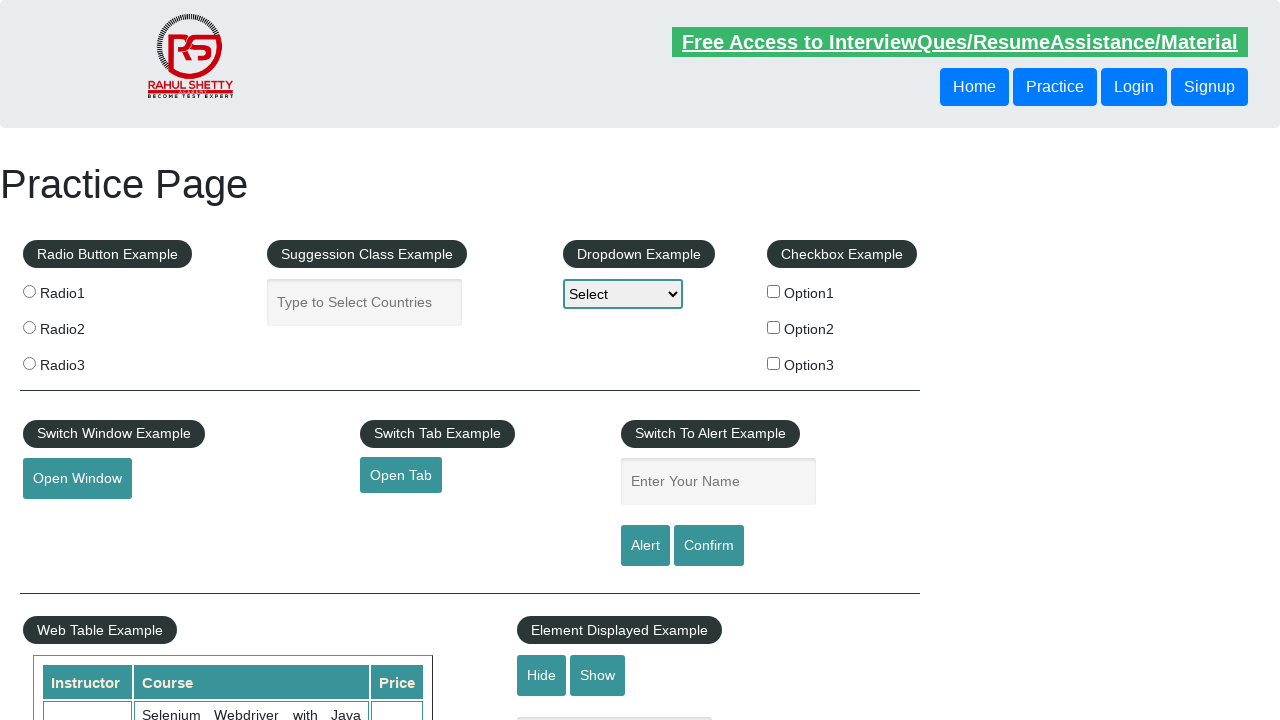

Clicked confirm button to trigger dialog at (645, 546) on [class='btn-style']
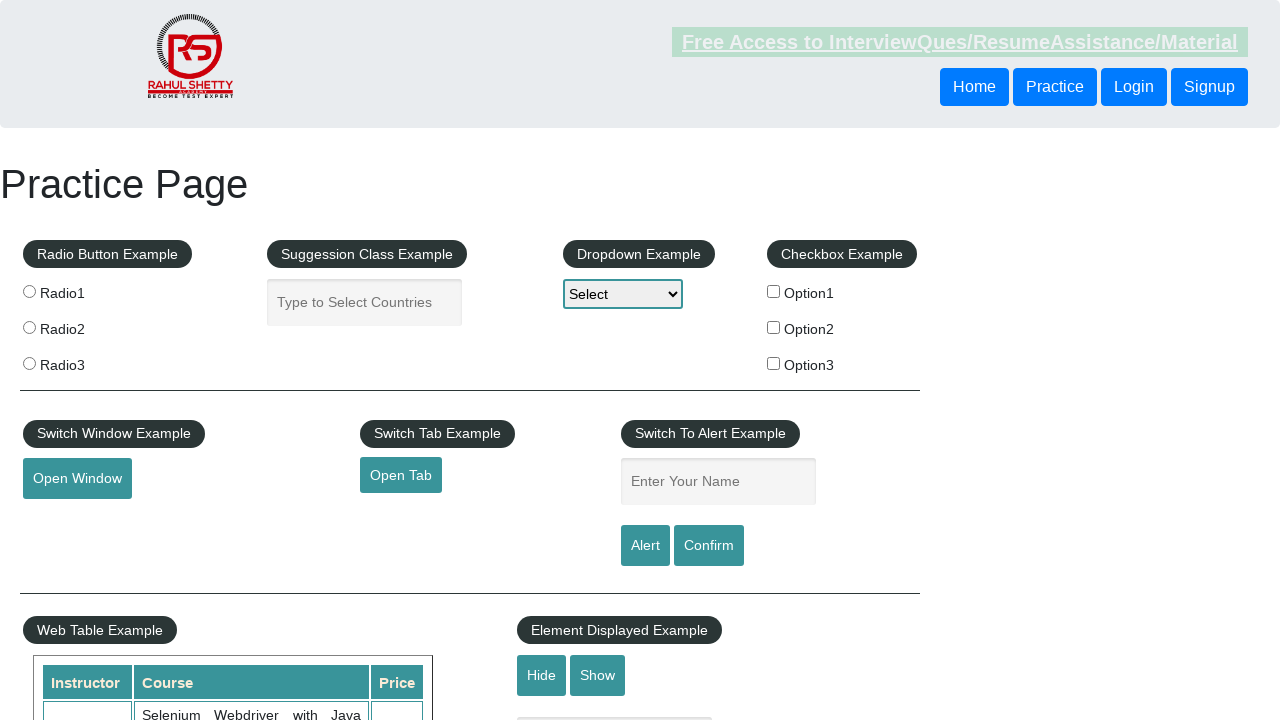

Set up dialog handler to dismiss dialog
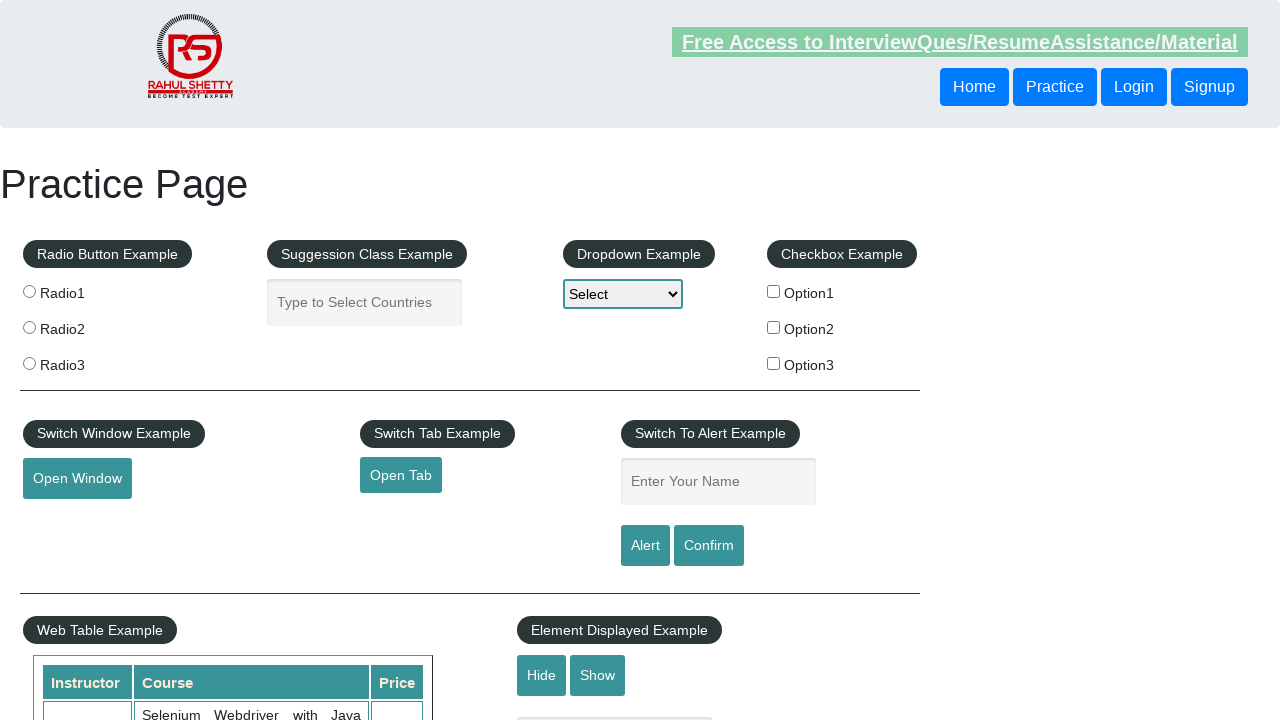

Clicked confirm button again to trigger another dialog at (645, 546) on [class='btn-style']
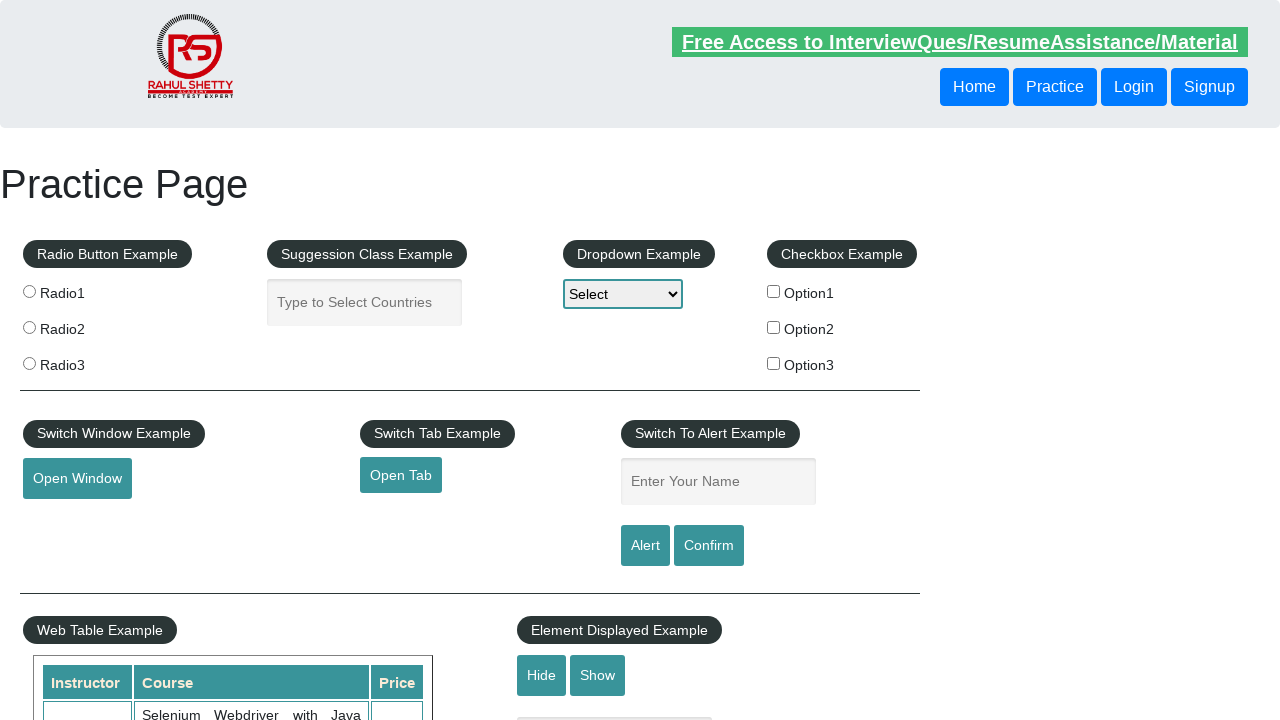

Set up dialog handler to accept the second dialog
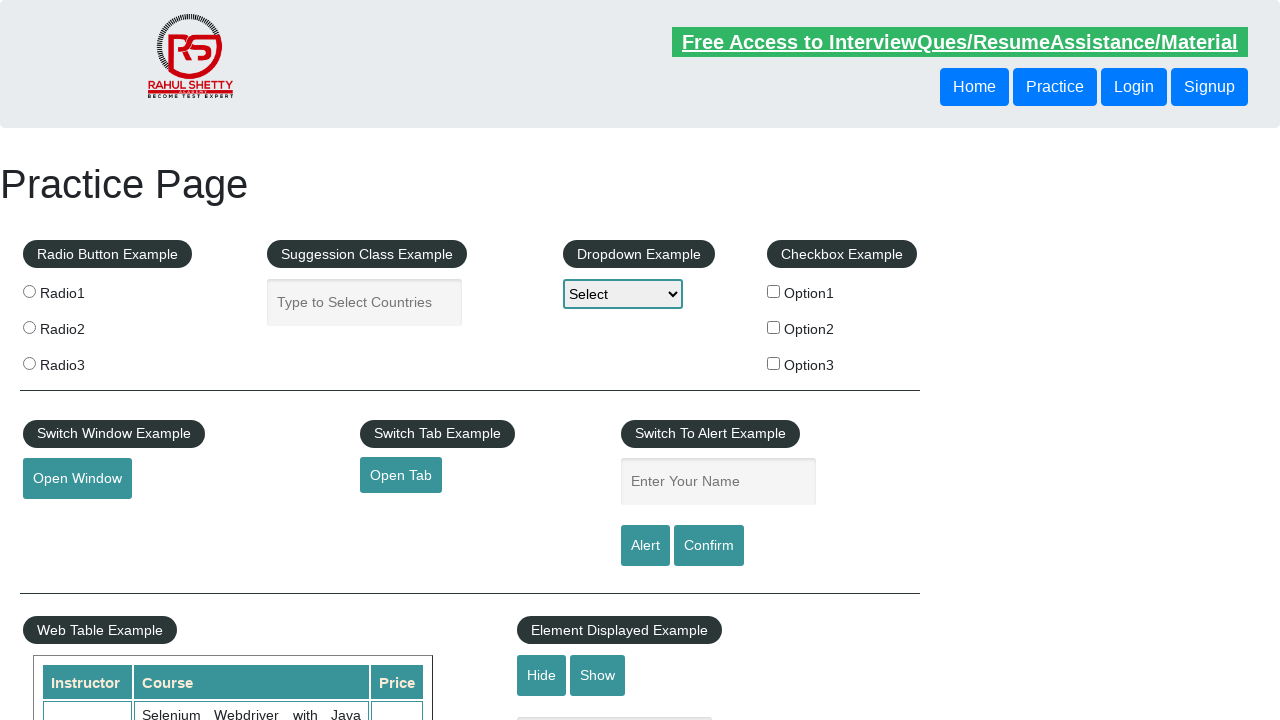

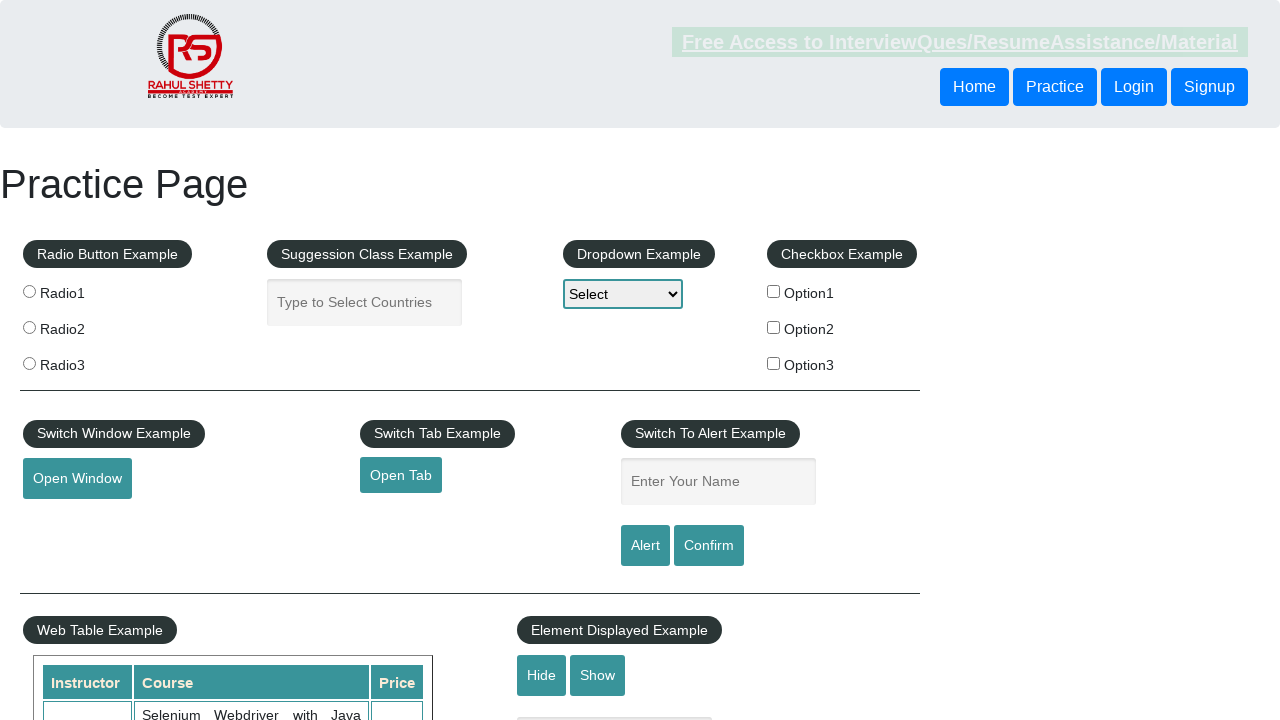